Navigates to the Rahul Shetty Academy Selenium Practice page and verifies the page loads successfully

Starting URL: https://rahulshettyacademy.com/seleniumPractise/#/

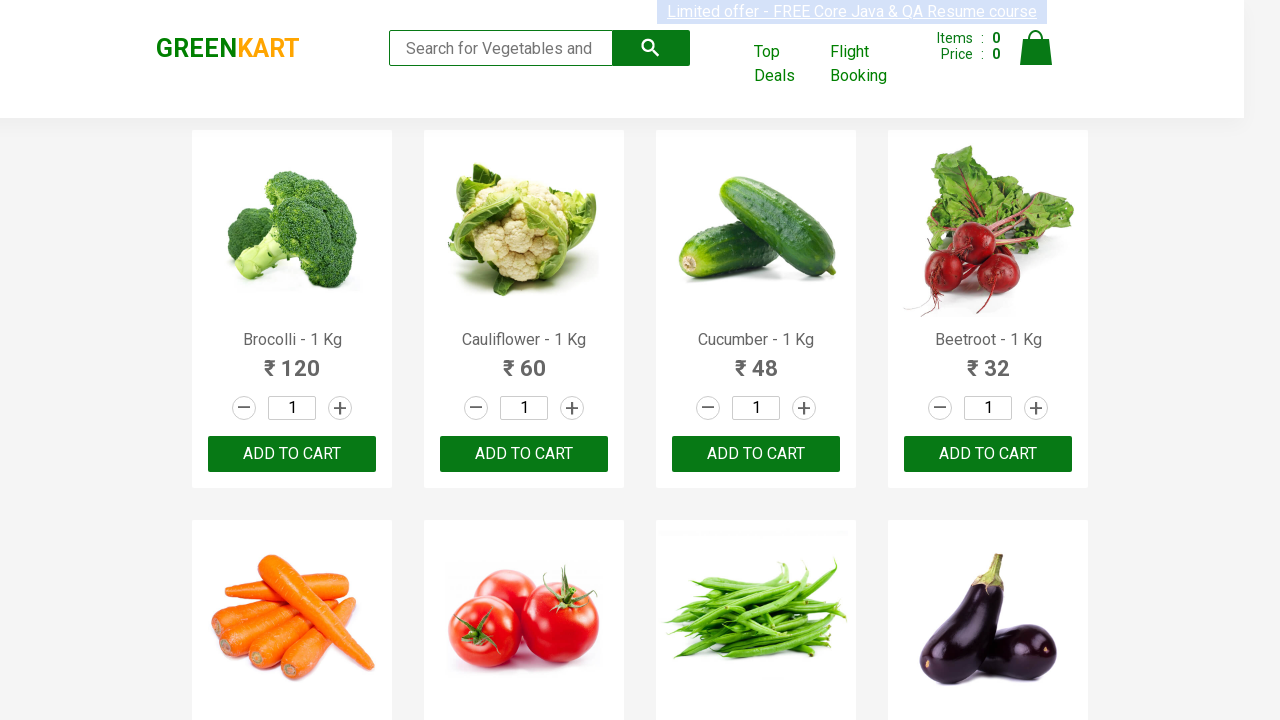

Waited for page DOM to load
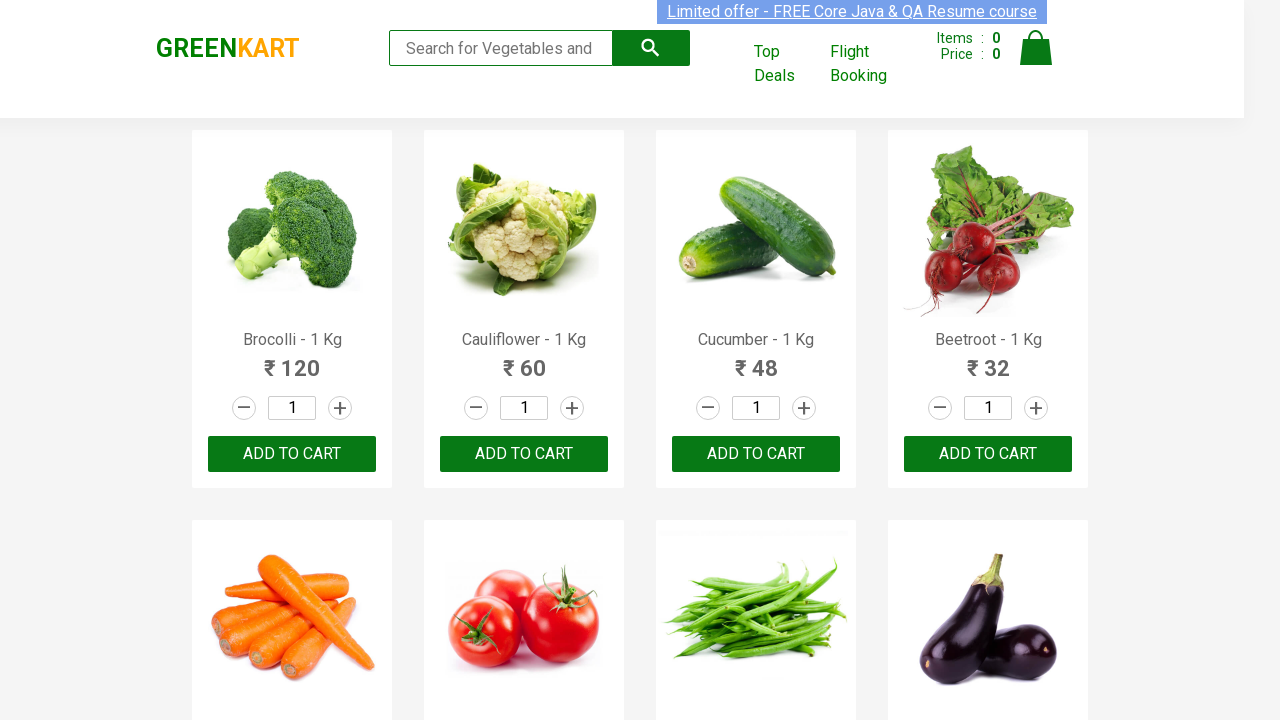

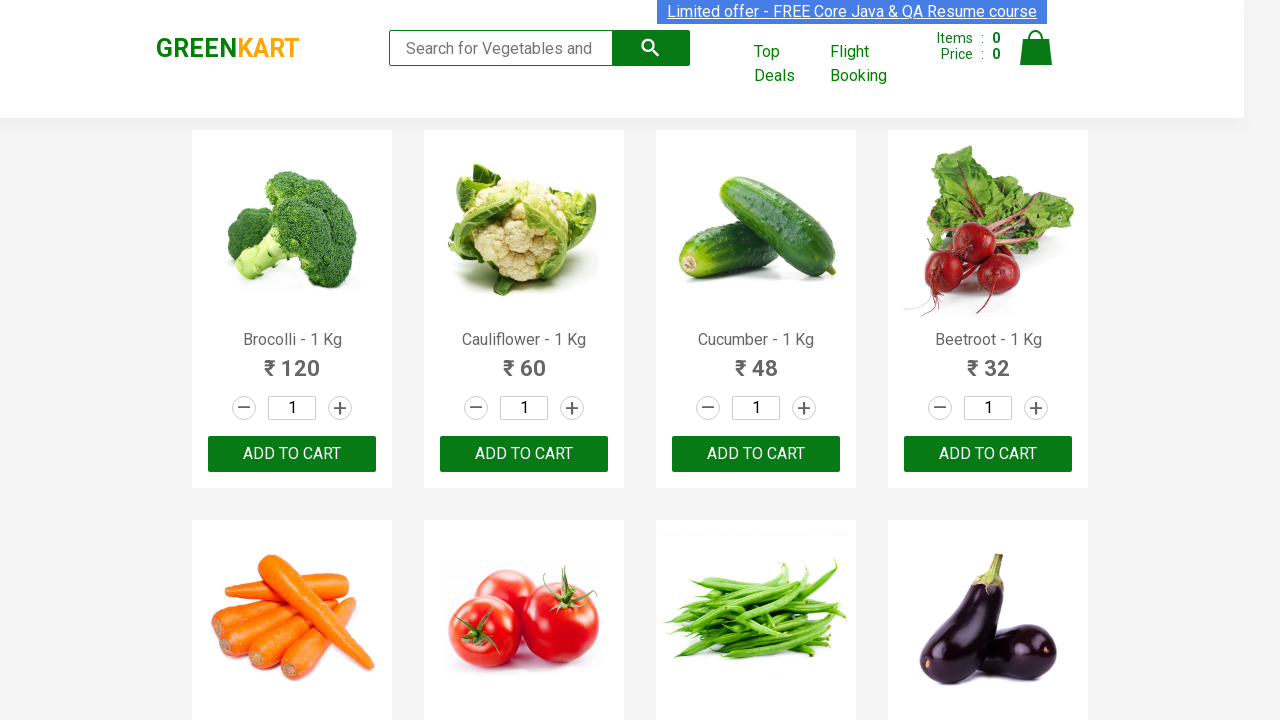